Tests browser navigation by visiting the Selenium alerts documentation page and then navigating back to the previous page in browser history.

Starting URL: https://www.selenium.dev/documentation/webdriver/browser/alerts/

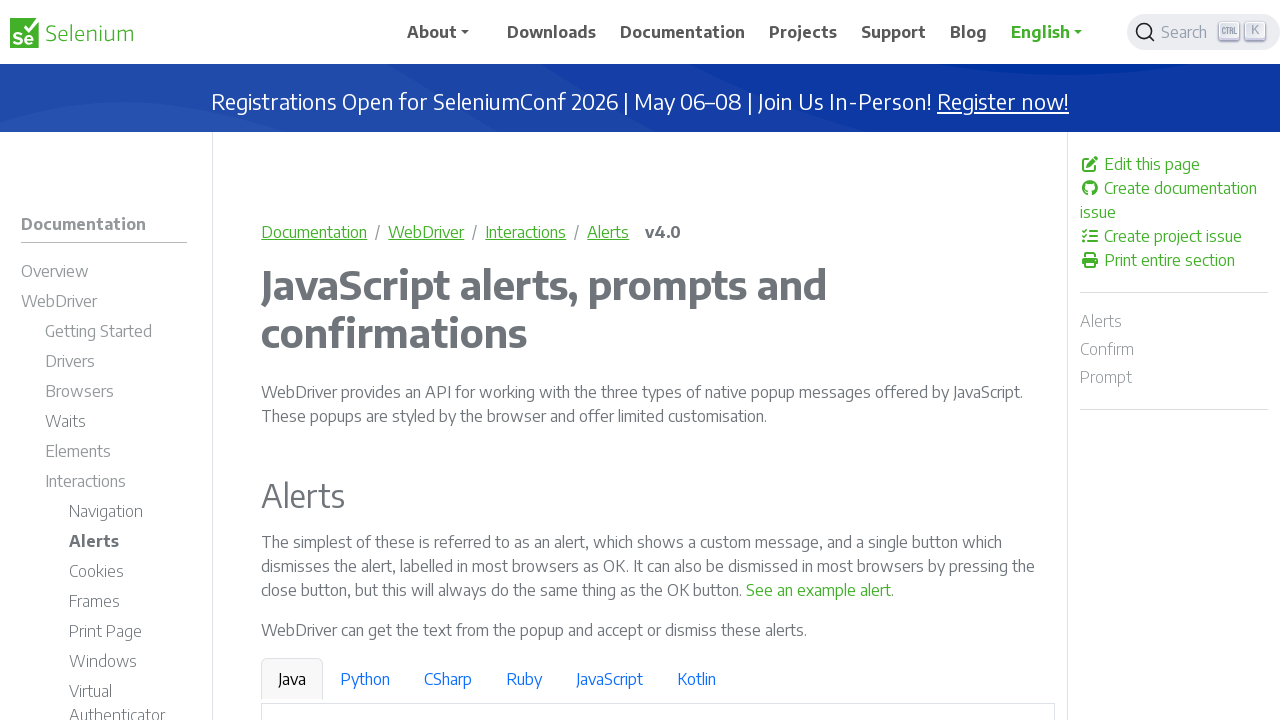

Navigated to Selenium alerts documentation page
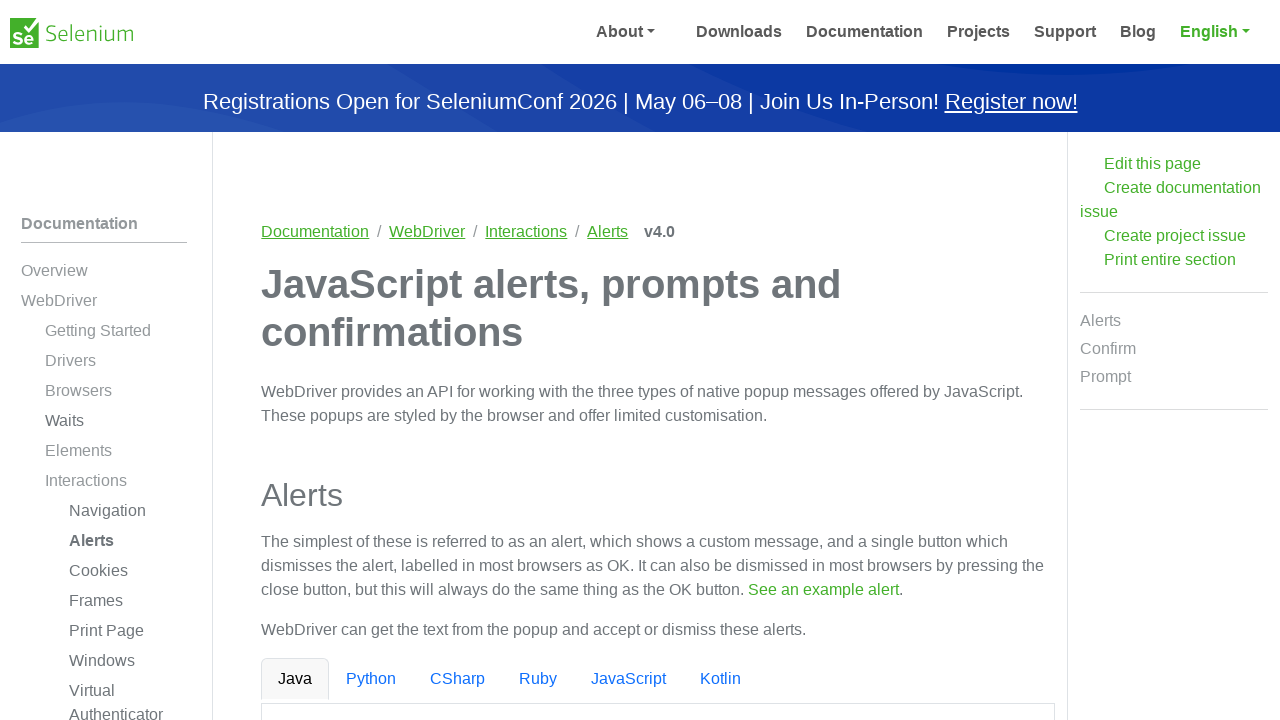

Navigated back to previous page in browser history
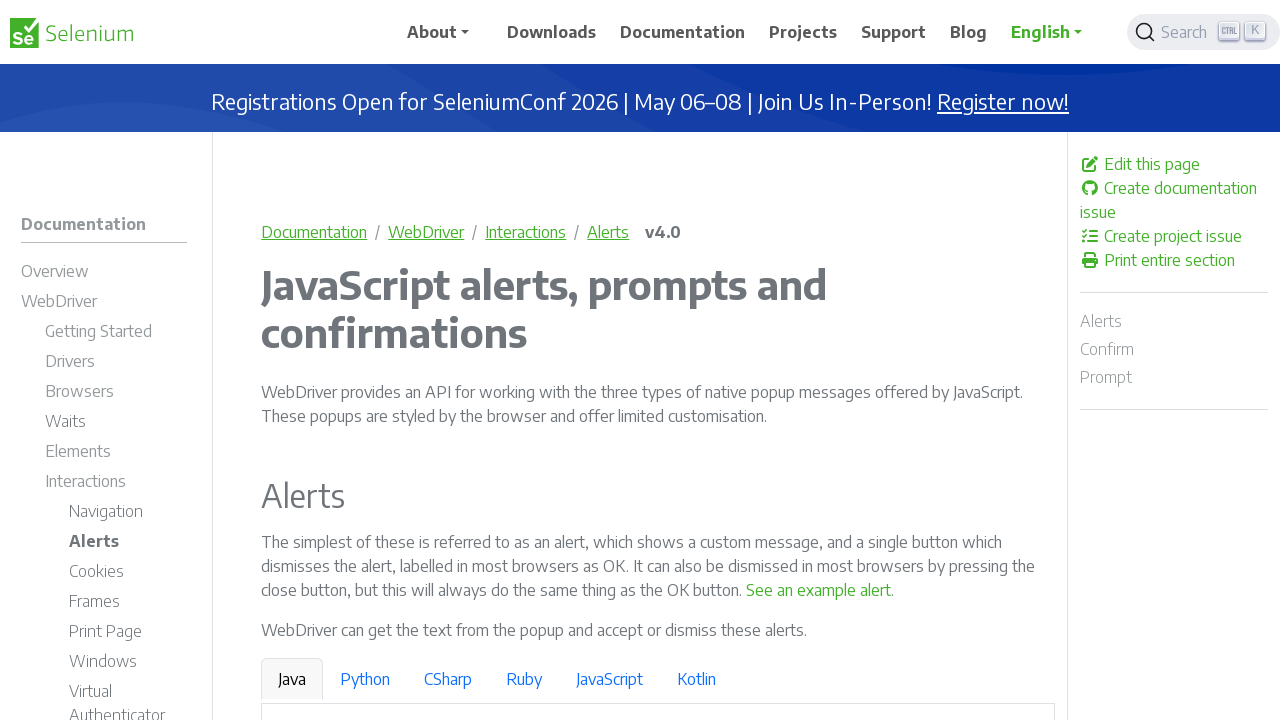

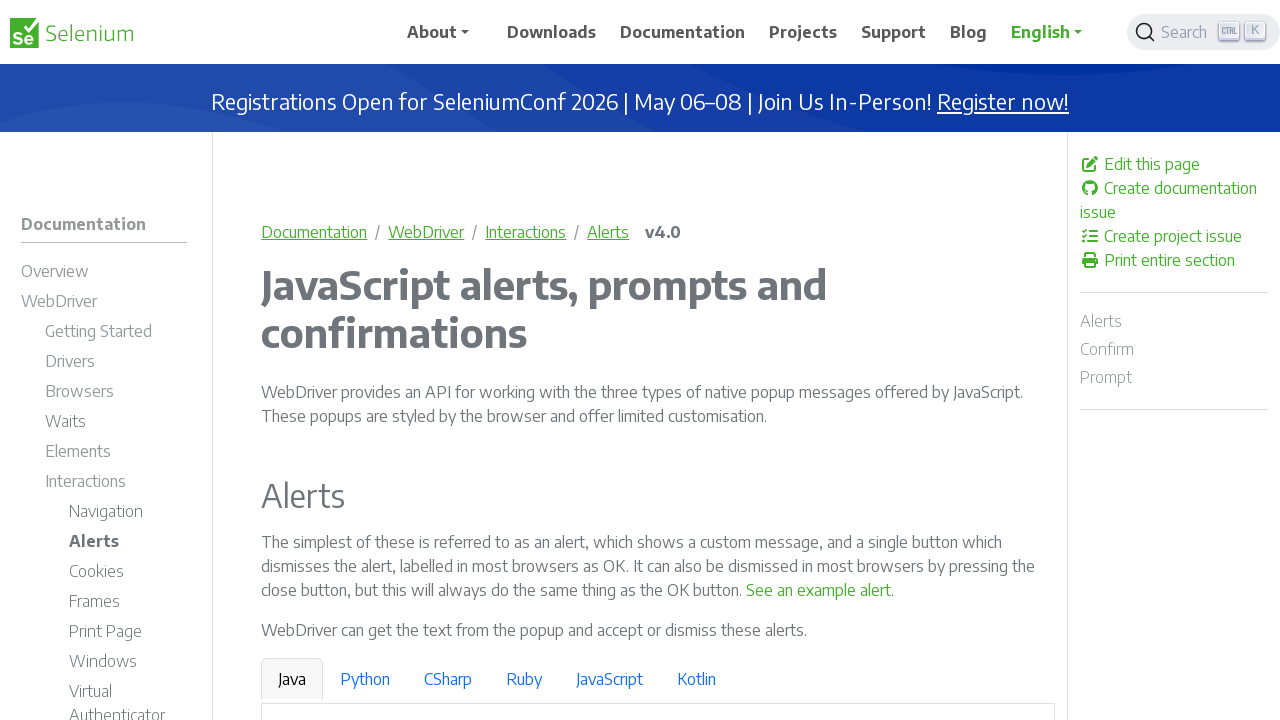